Tests marking individual todo items as complete by clicking their checkboxes

Starting URL: https://demo.playwright.dev/todomvc

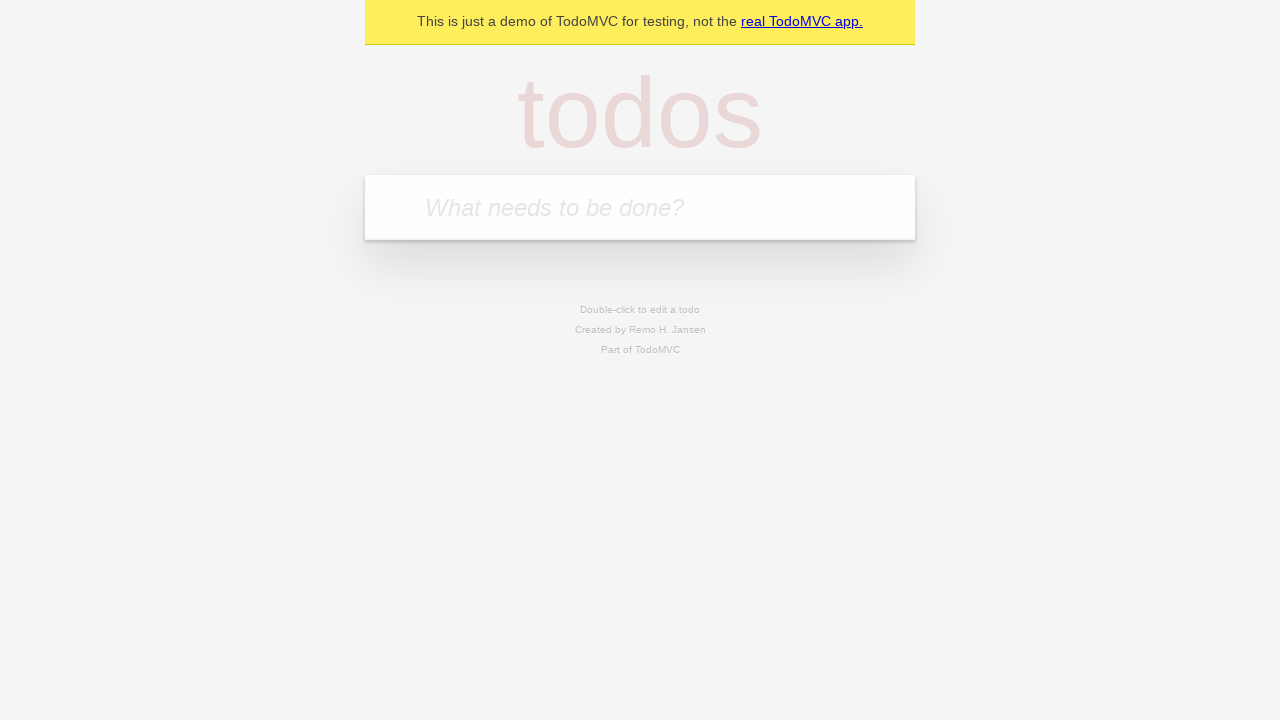

Filled input with first todo item 'buy some cheese' on internal:attr=[placeholder="What needs to be done?"i]
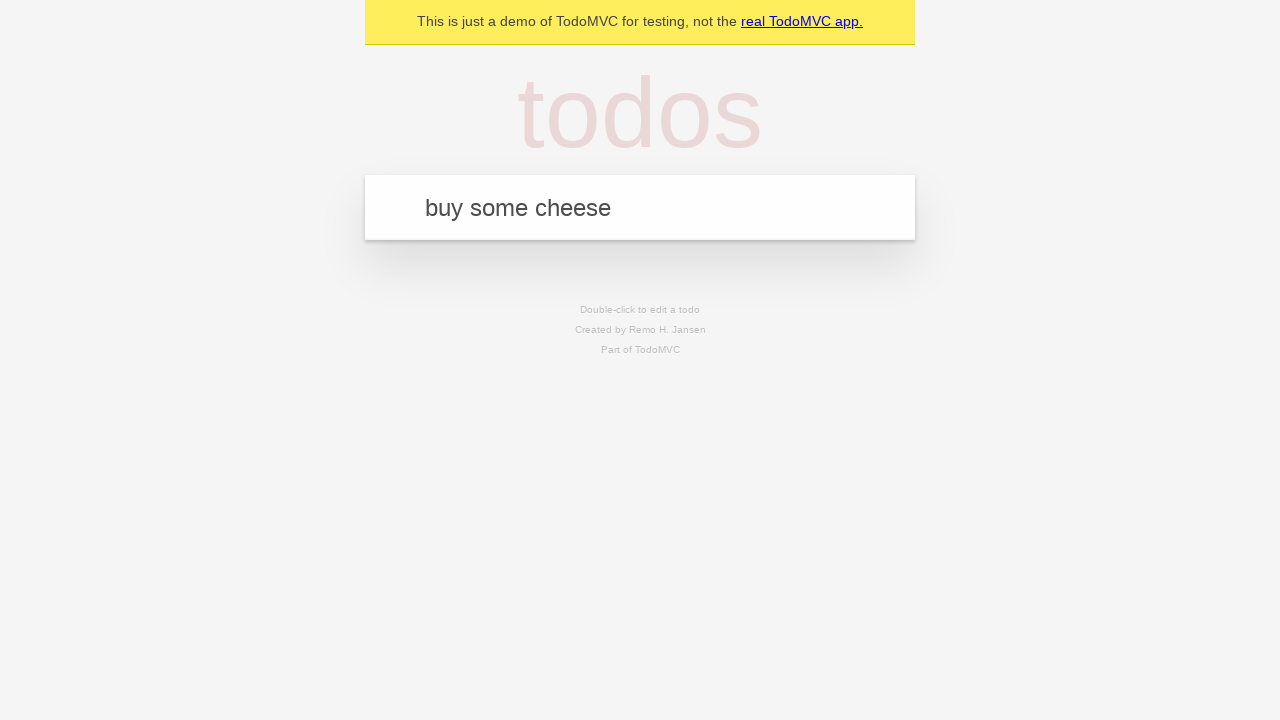

Pressed Enter to add first todo item on internal:attr=[placeholder="What needs to be done?"i]
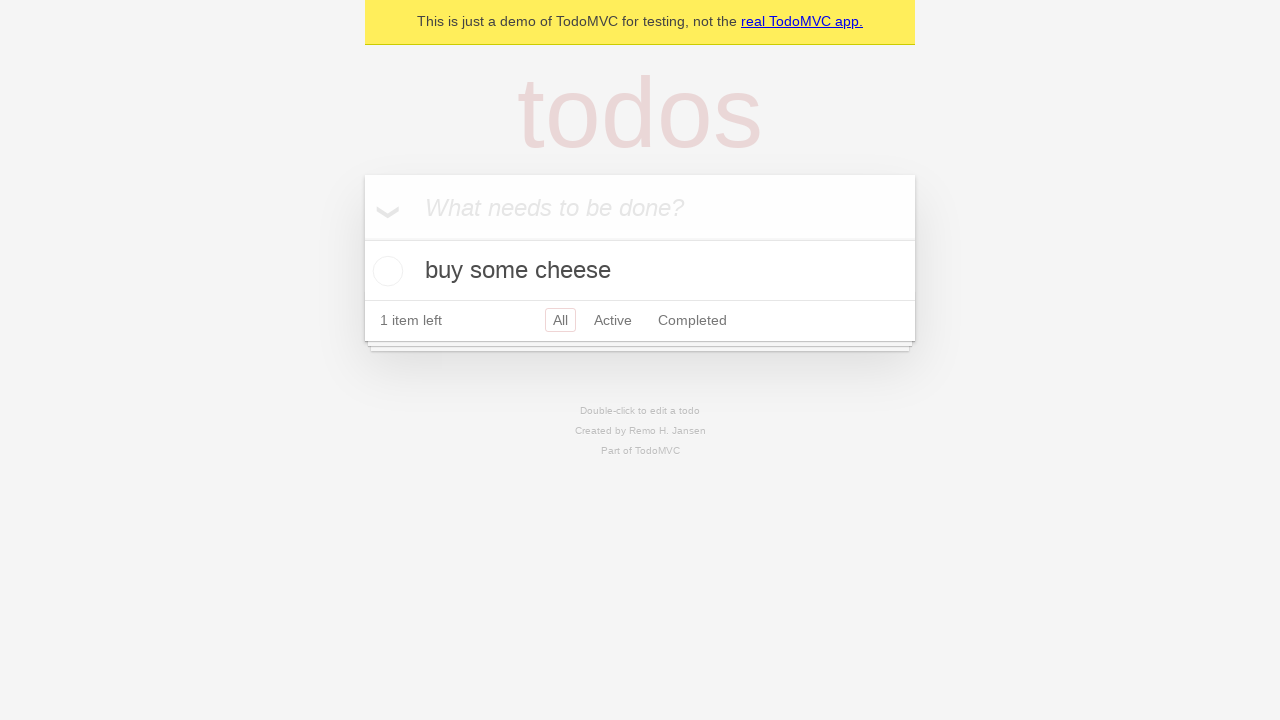

Filled input with second todo item 'feed the cat' on internal:attr=[placeholder="What needs to be done?"i]
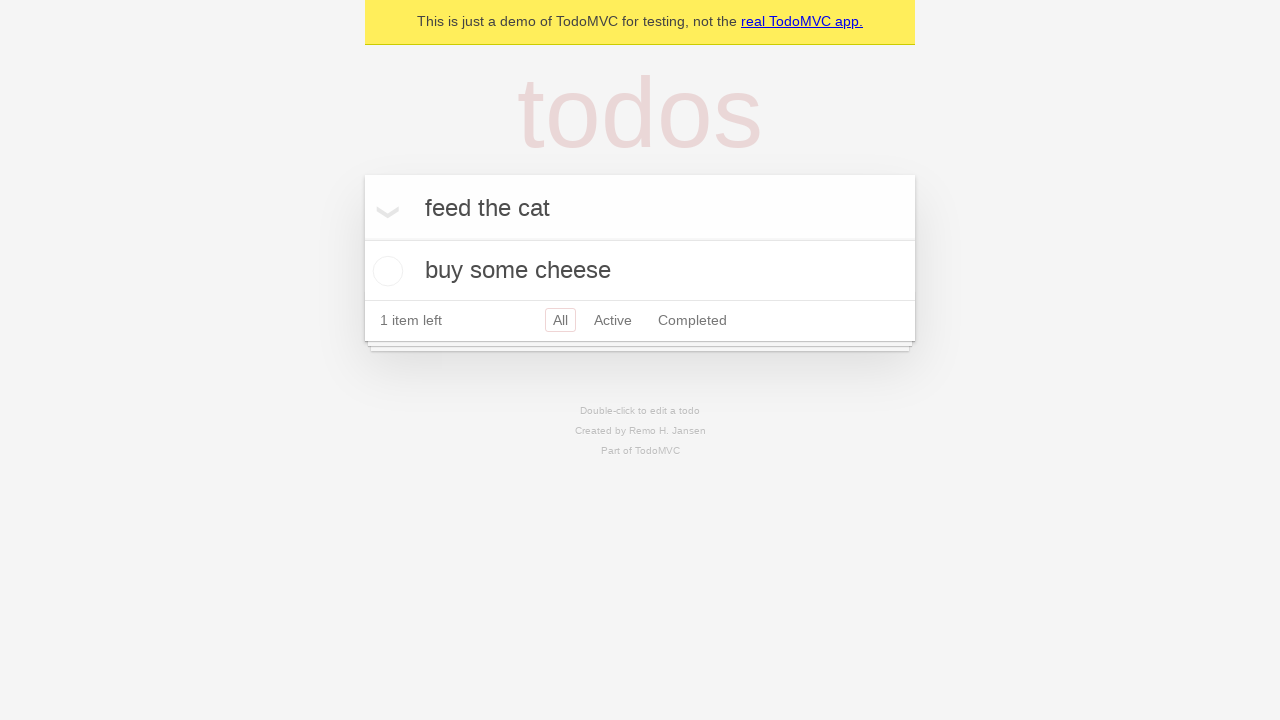

Pressed Enter to add second todo item on internal:attr=[placeholder="What needs to be done?"i]
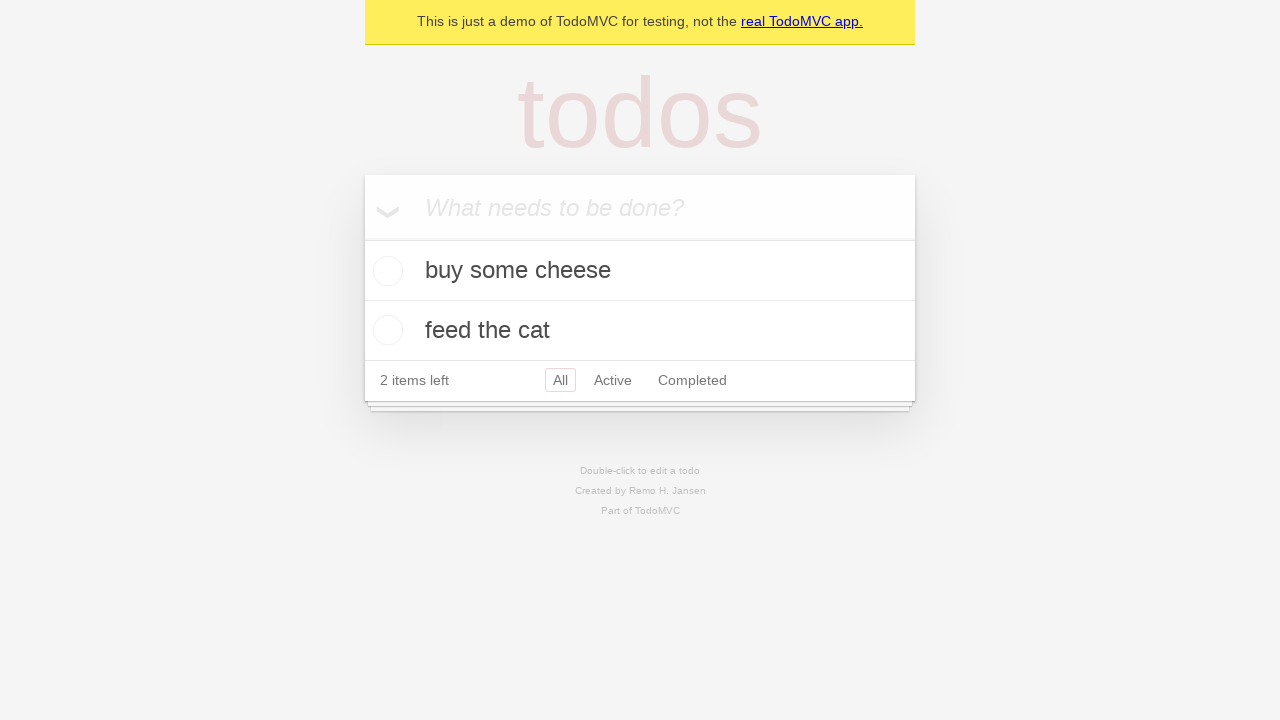

Marked first todo item 'buy some cheese' as complete at (385, 271) on internal:testid=[data-testid="todo-item"s] >> nth=0 >> internal:role=checkbox
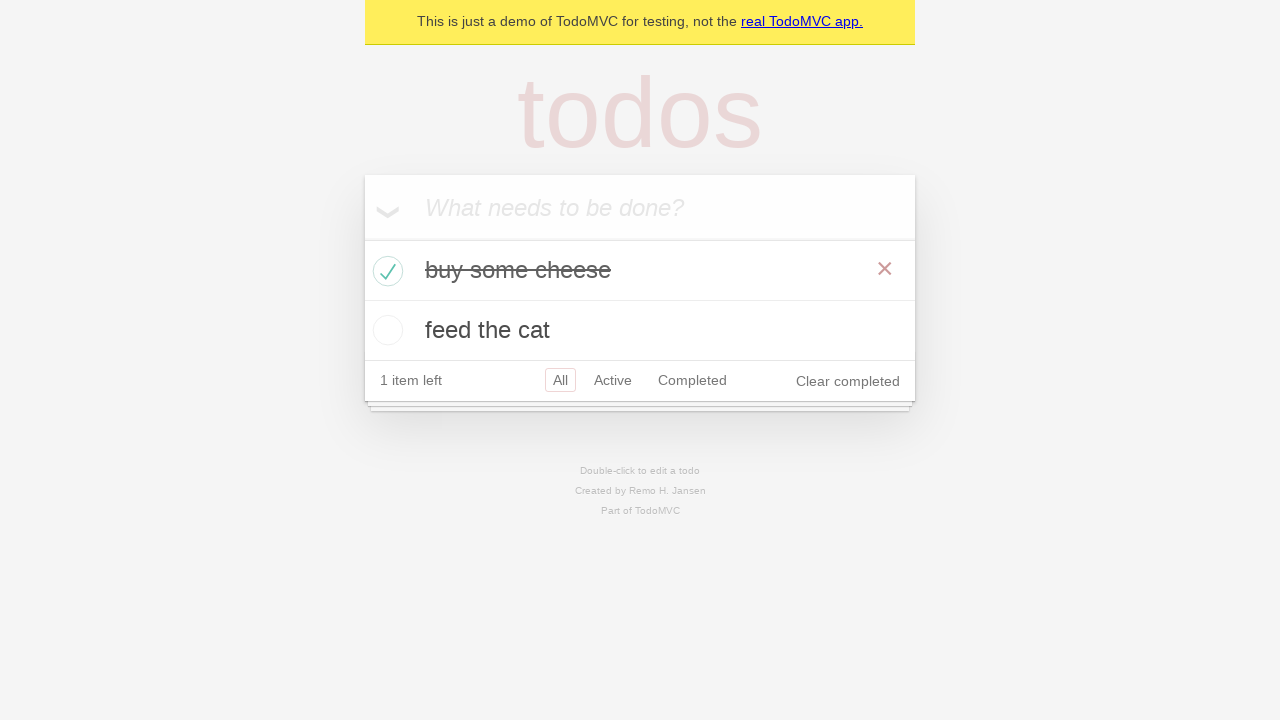

Marked second todo item 'feed the cat' as complete at (385, 330) on internal:testid=[data-testid="todo-item"s] >> nth=1 >> internal:role=checkbox
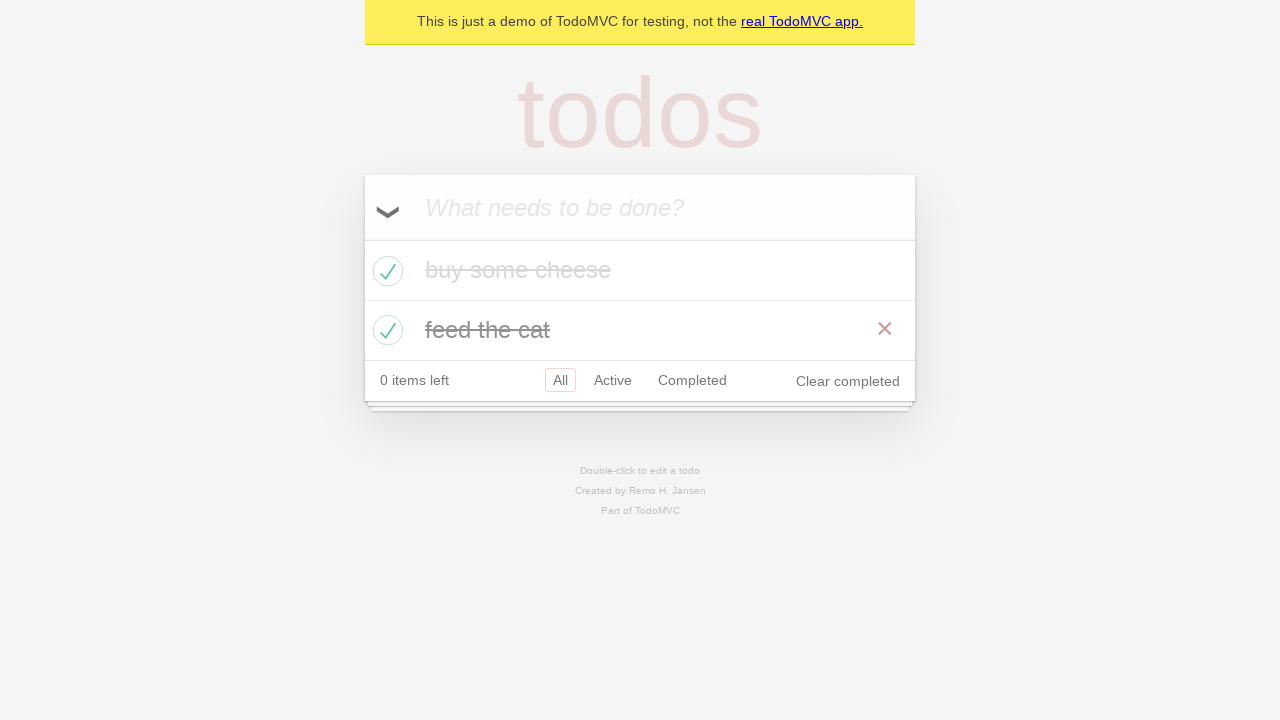

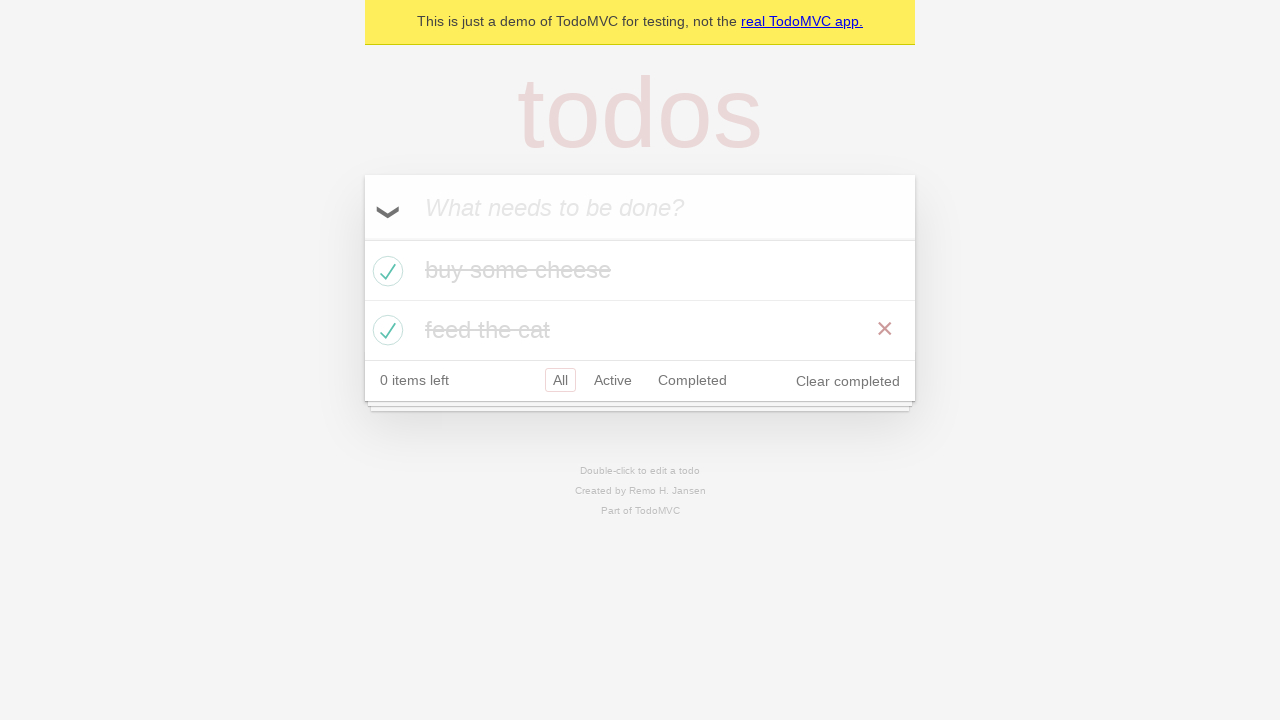